Tests that entering an empty text string removes the todo item.

Starting URL: https://demo.playwright.dev/todomvc

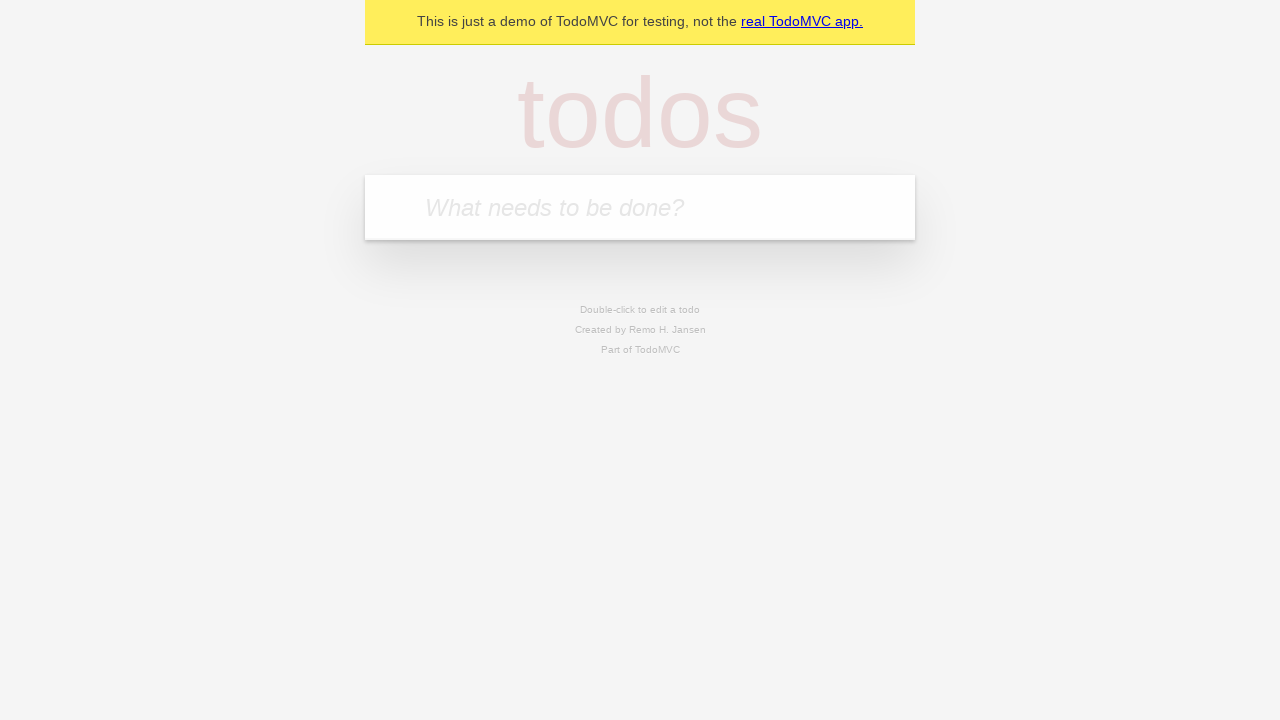

Filled todo input with 'buy some cheese' on internal:attr=[placeholder="What needs to be done?"i]
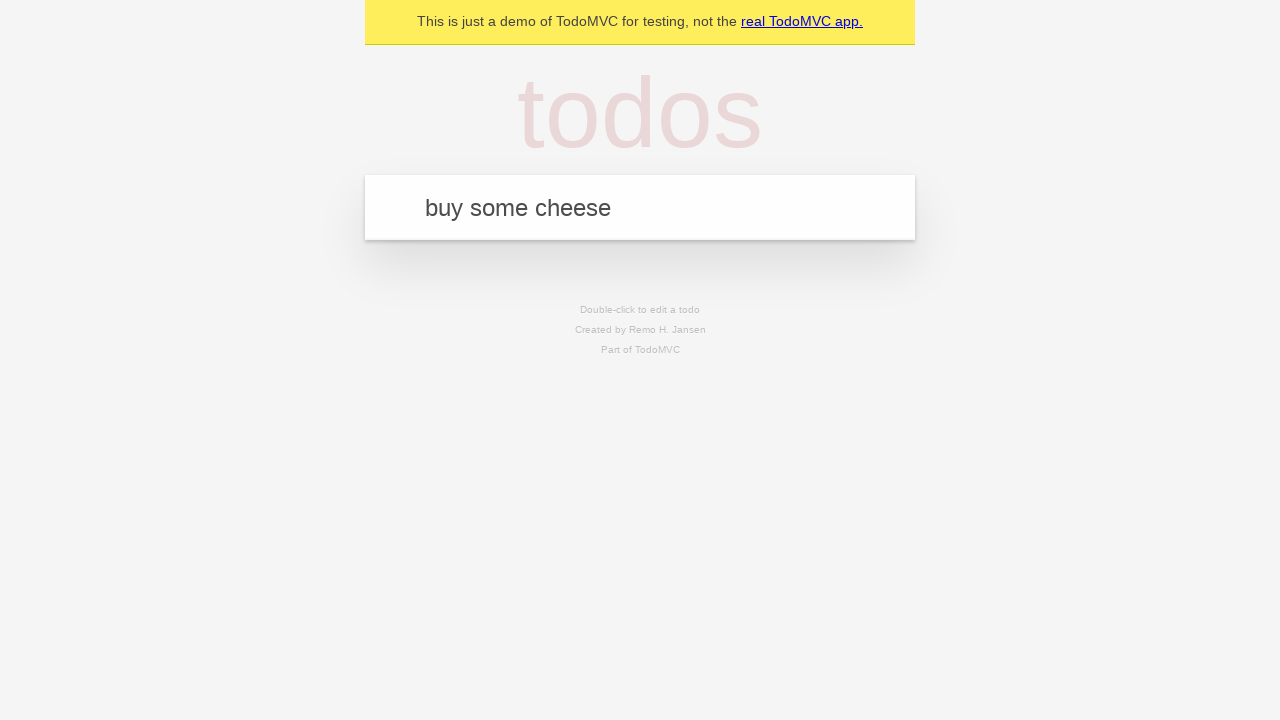

Pressed Enter to create first todo on internal:attr=[placeholder="What needs to be done?"i]
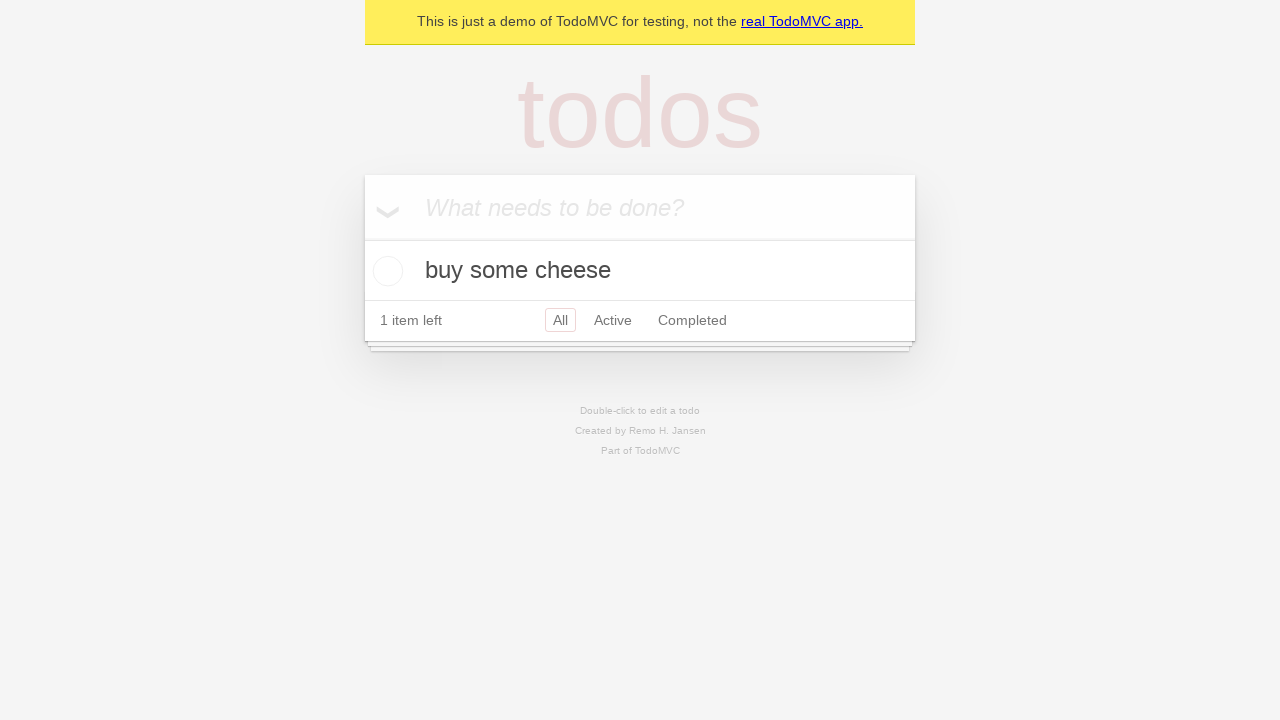

Filled todo input with 'feed the cat' on internal:attr=[placeholder="What needs to be done?"i]
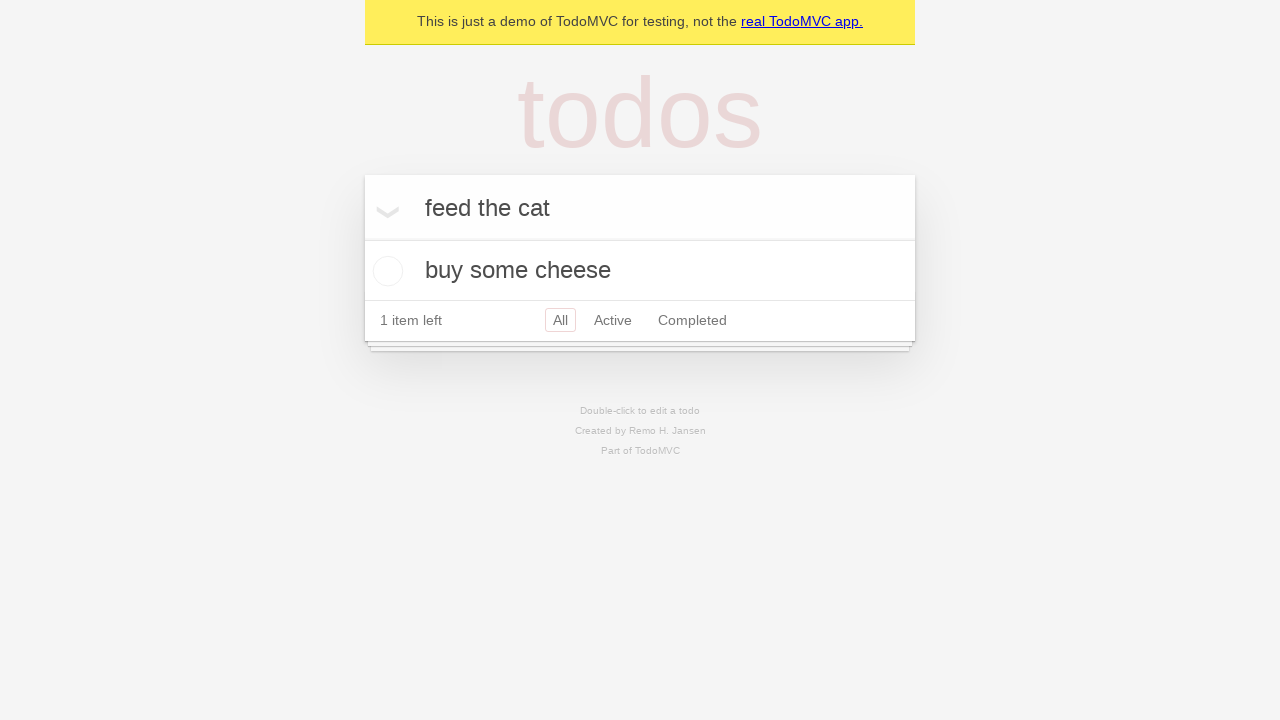

Pressed Enter to create second todo on internal:attr=[placeholder="What needs to be done?"i]
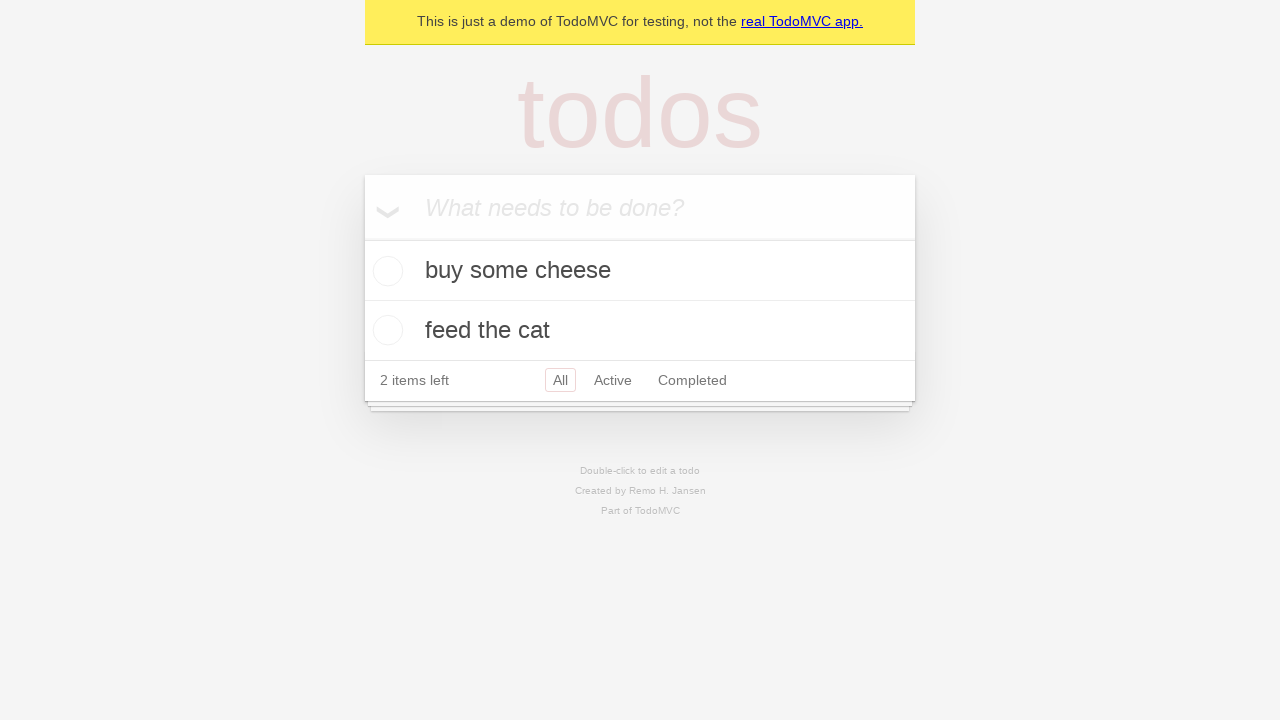

Filled todo input with 'book a doctors appointment' on internal:attr=[placeholder="What needs to be done?"i]
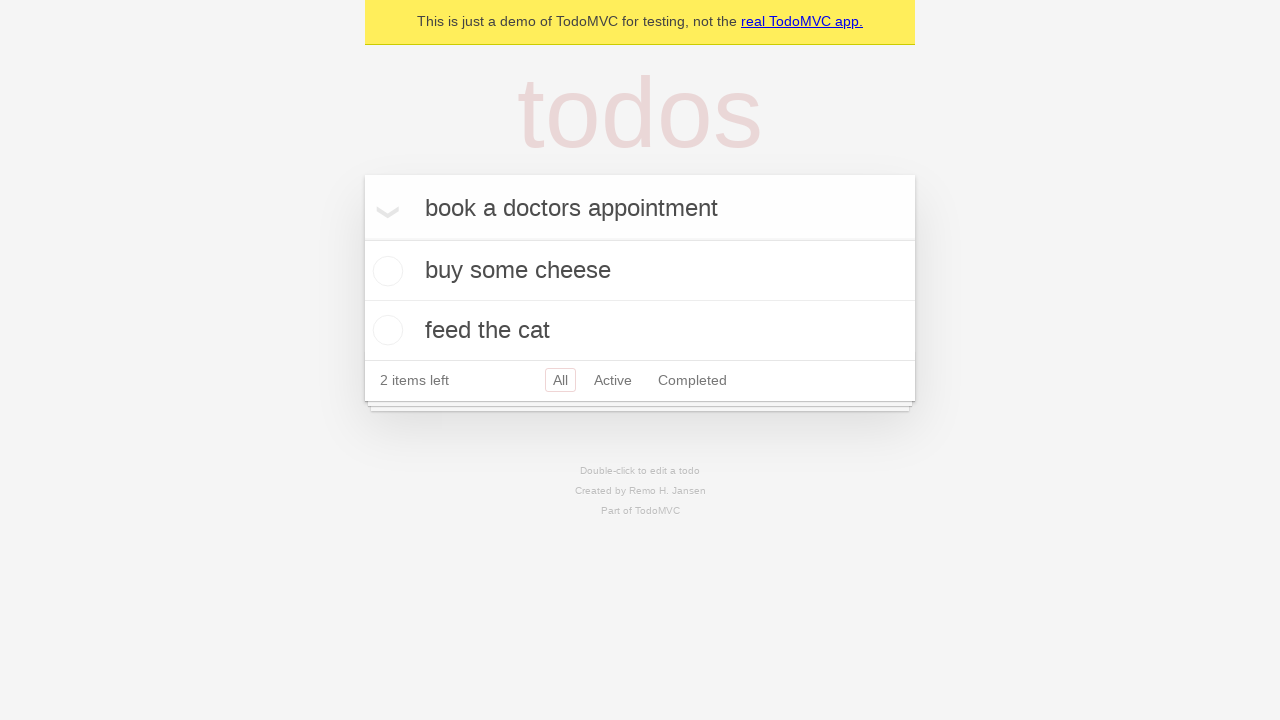

Pressed Enter to create third todo on internal:attr=[placeholder="What needs to be done?"i]
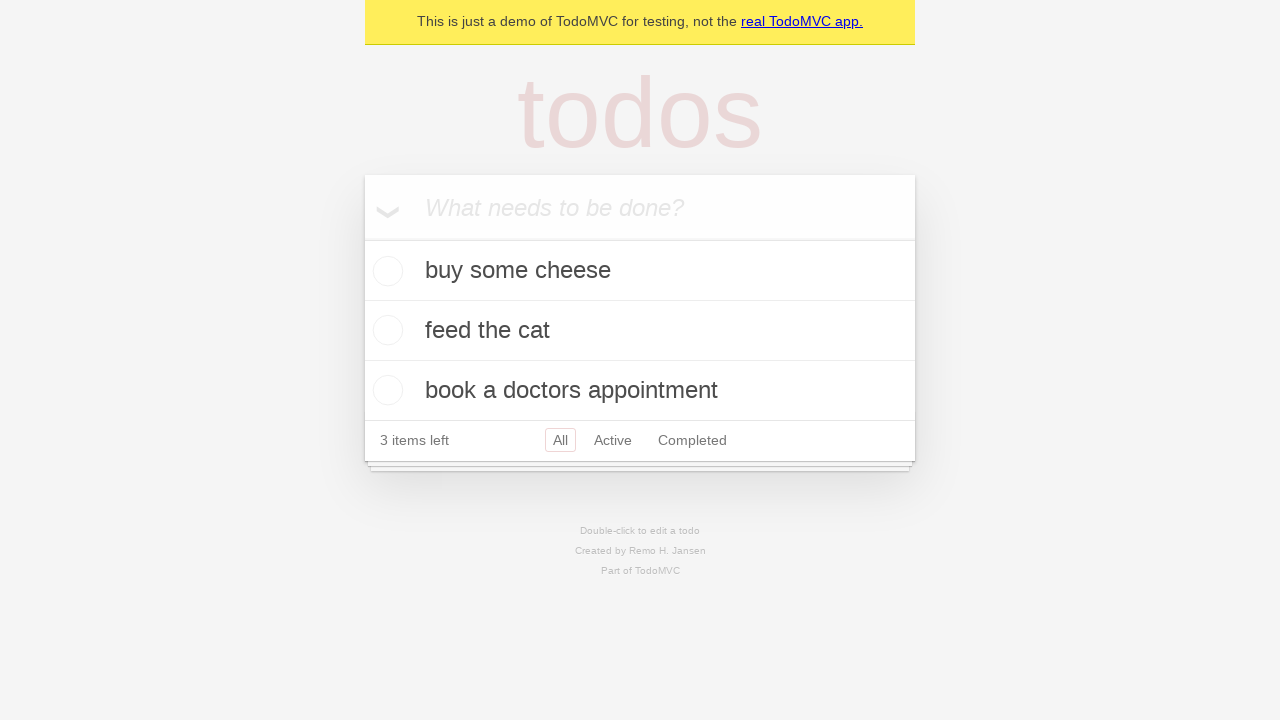

Waited for third todo item to load
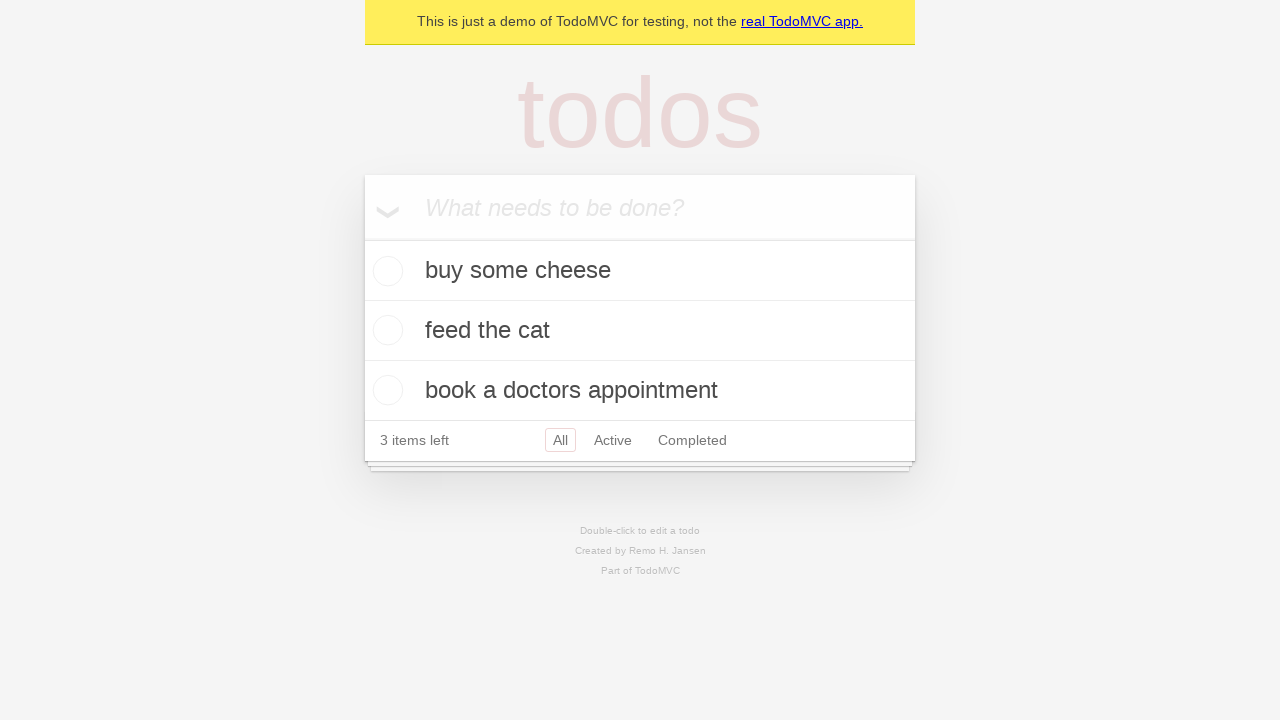

Double-clicked second todo item to enter edit mode at (640, 331) on [data-testid='todo-item'] >> nth=1
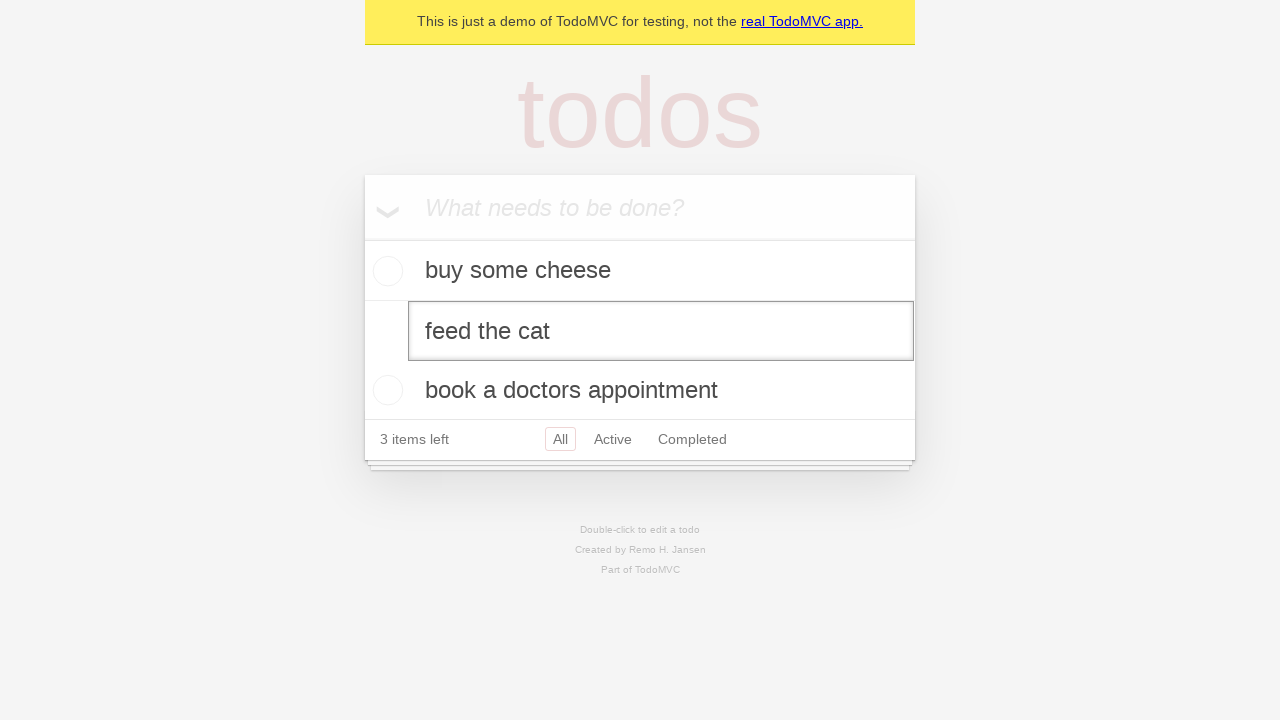

Cleared the todo text field with empty string on [data-testid='todo-item'] >> nth=1 >> internal:role=textbox[name="Edit"i]
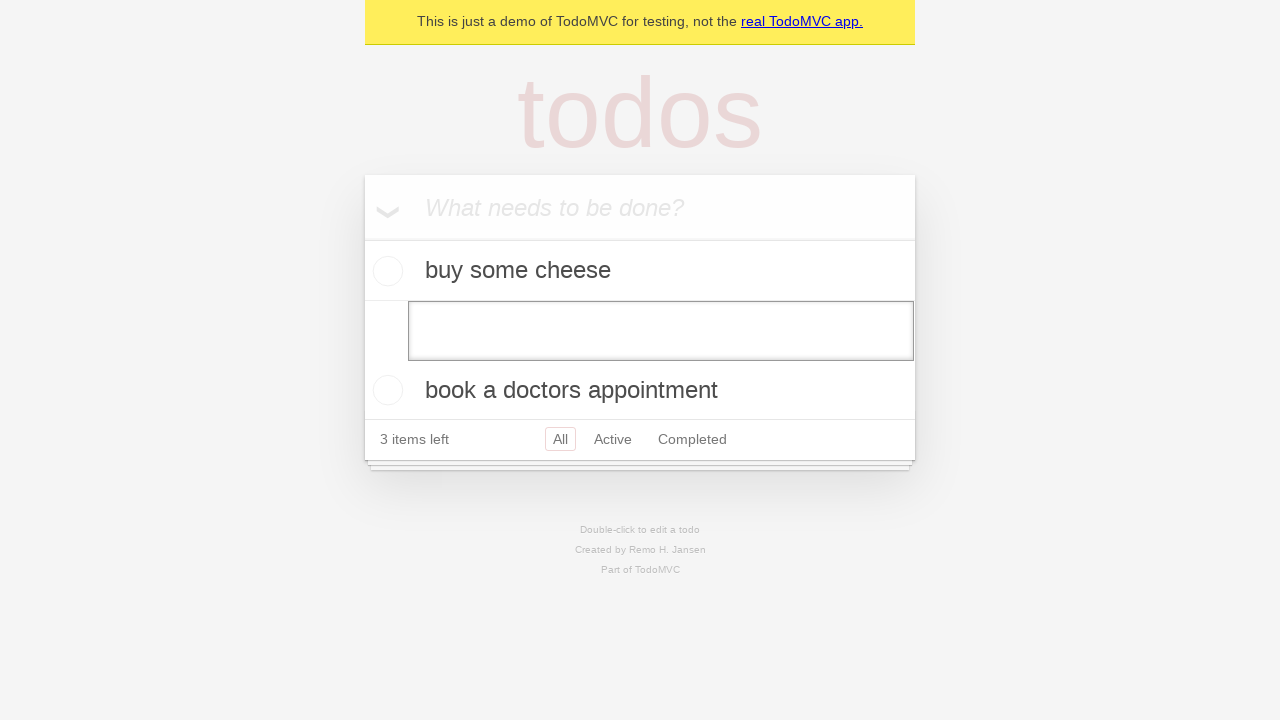

Pressed Enter to submit empty text, removing the todo item on [data-testid='todo-item'] >> nth=1 >> internal:role=textbox[name="Edit"i]
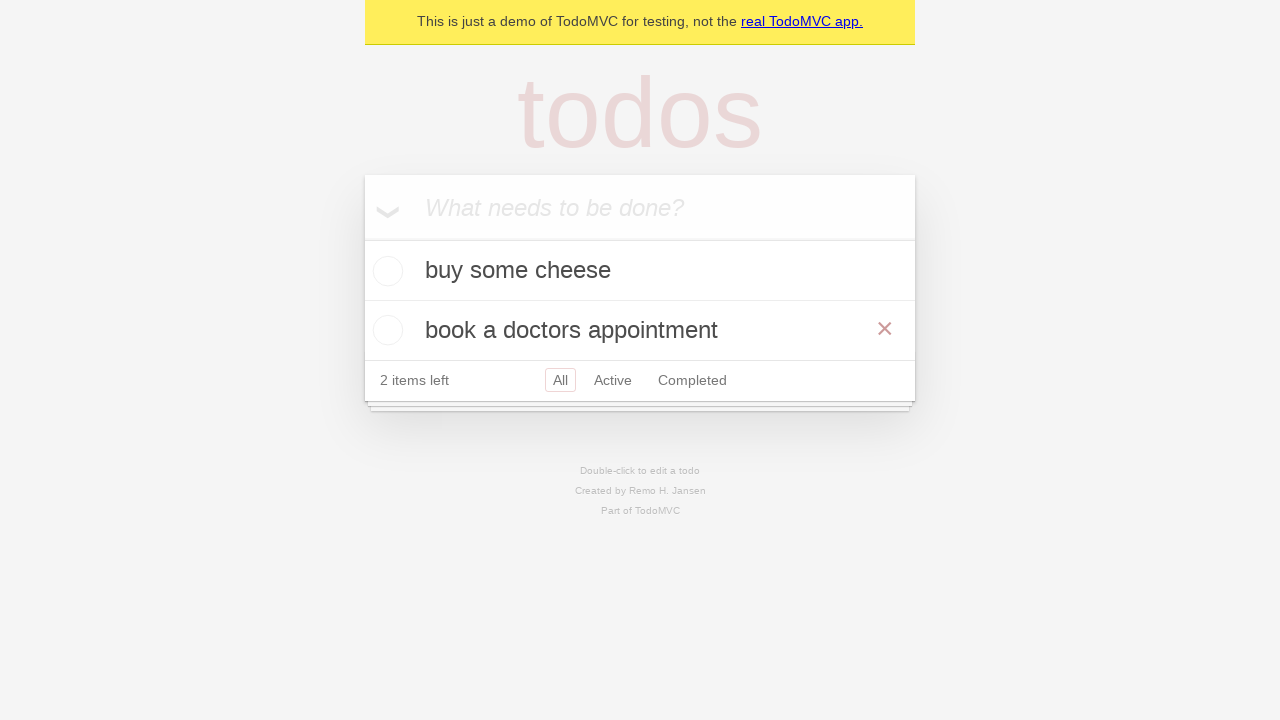

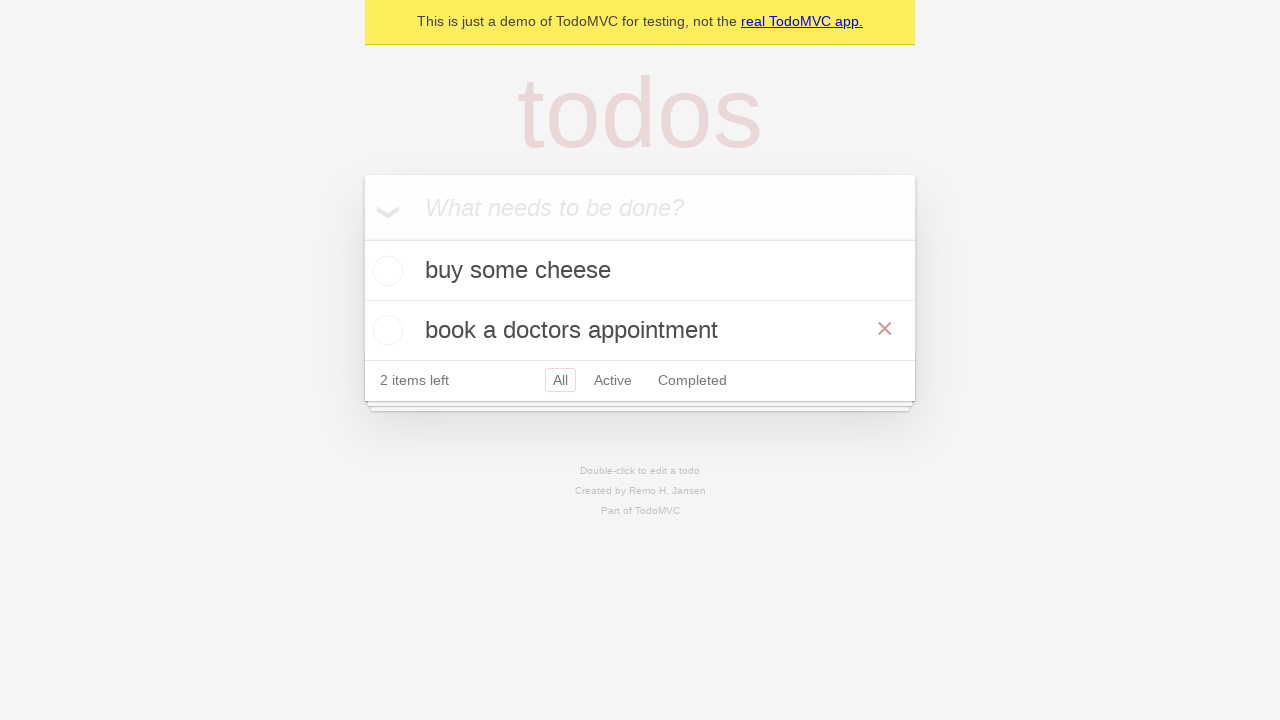